Tests dropdown selection using different methods - by index, value, and visible text

Starting URL: https://the-internet.herokuapp.com/dropdown

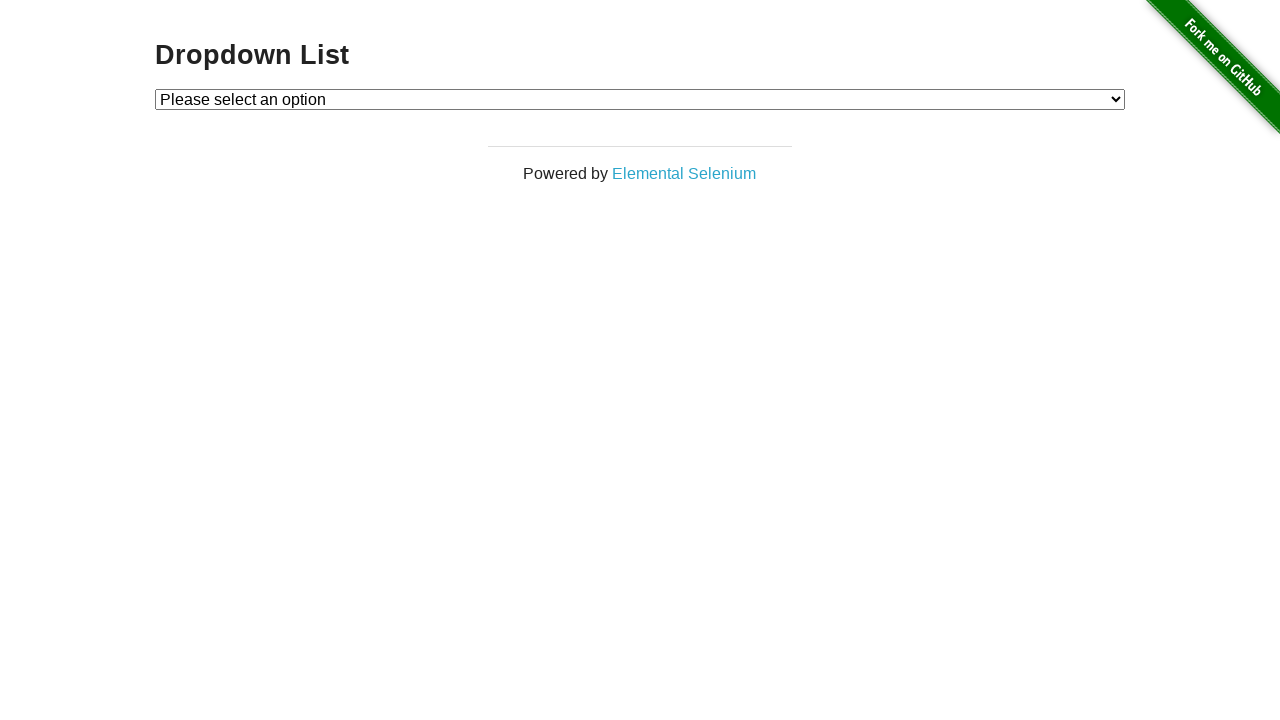

Navigated to dropdown test page
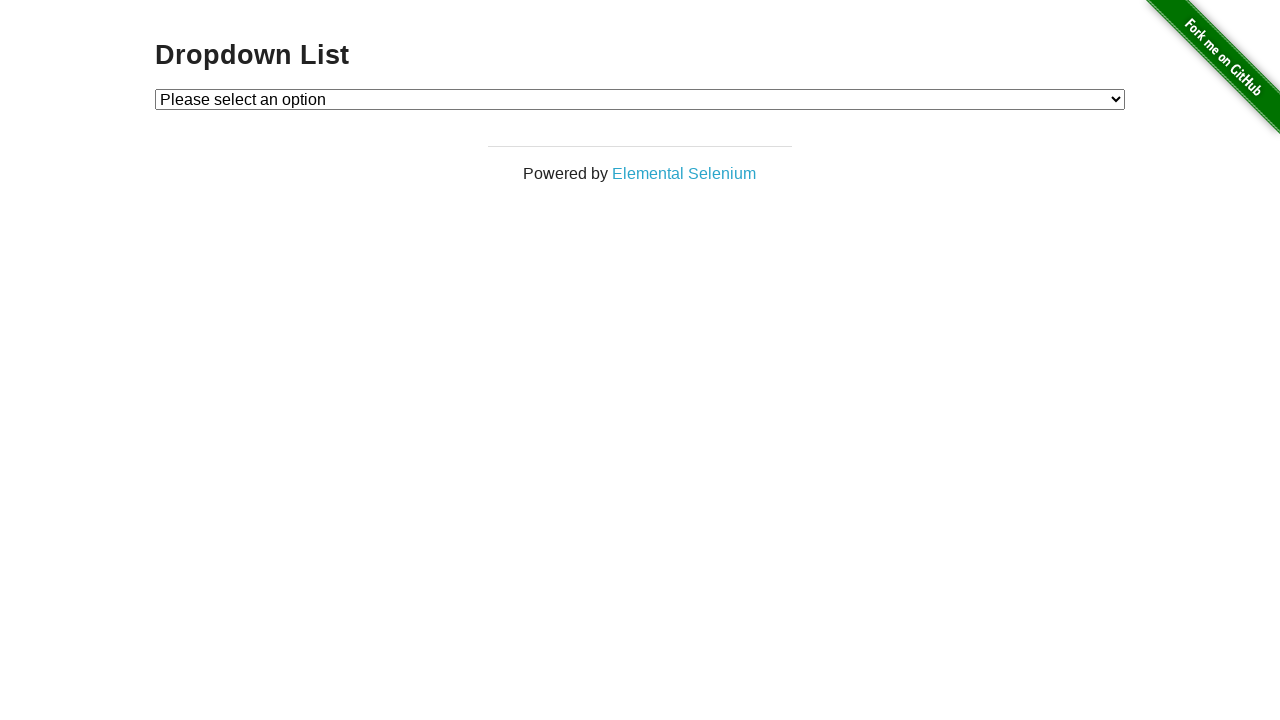

Selected dropdown option by index 1 on #dropdown
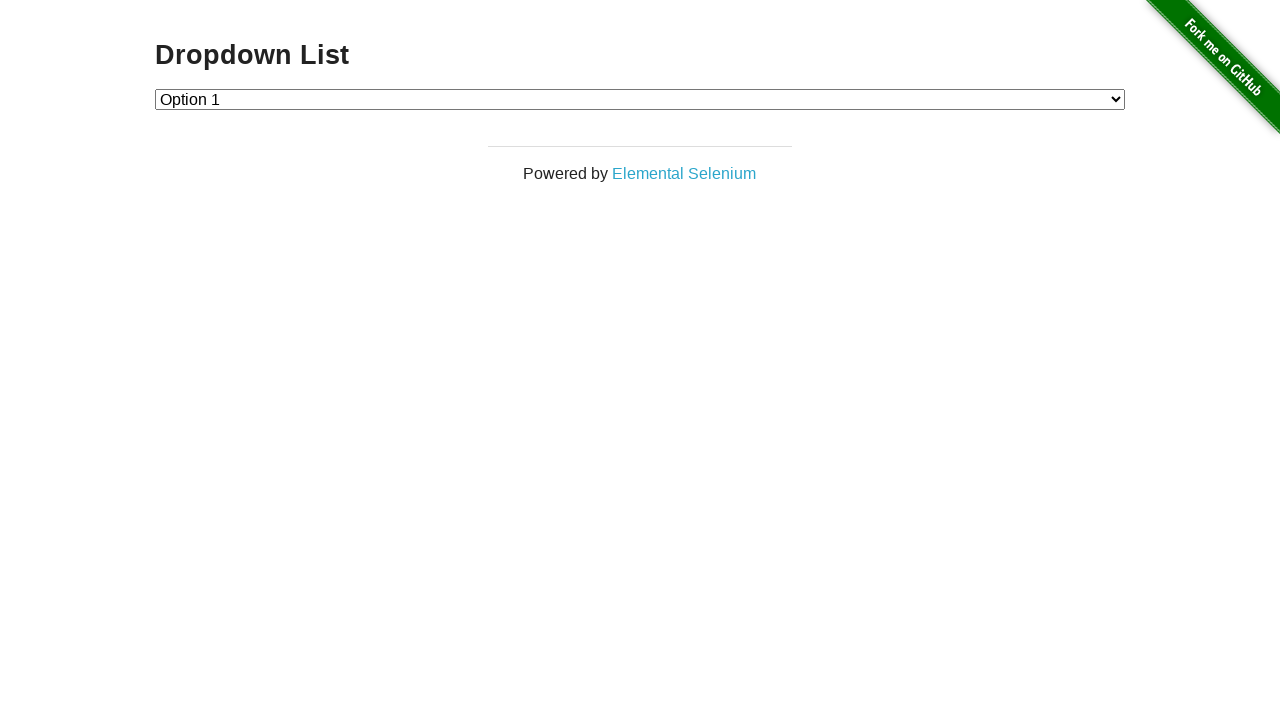

Selected dropdown option by value '2' on #dropdown
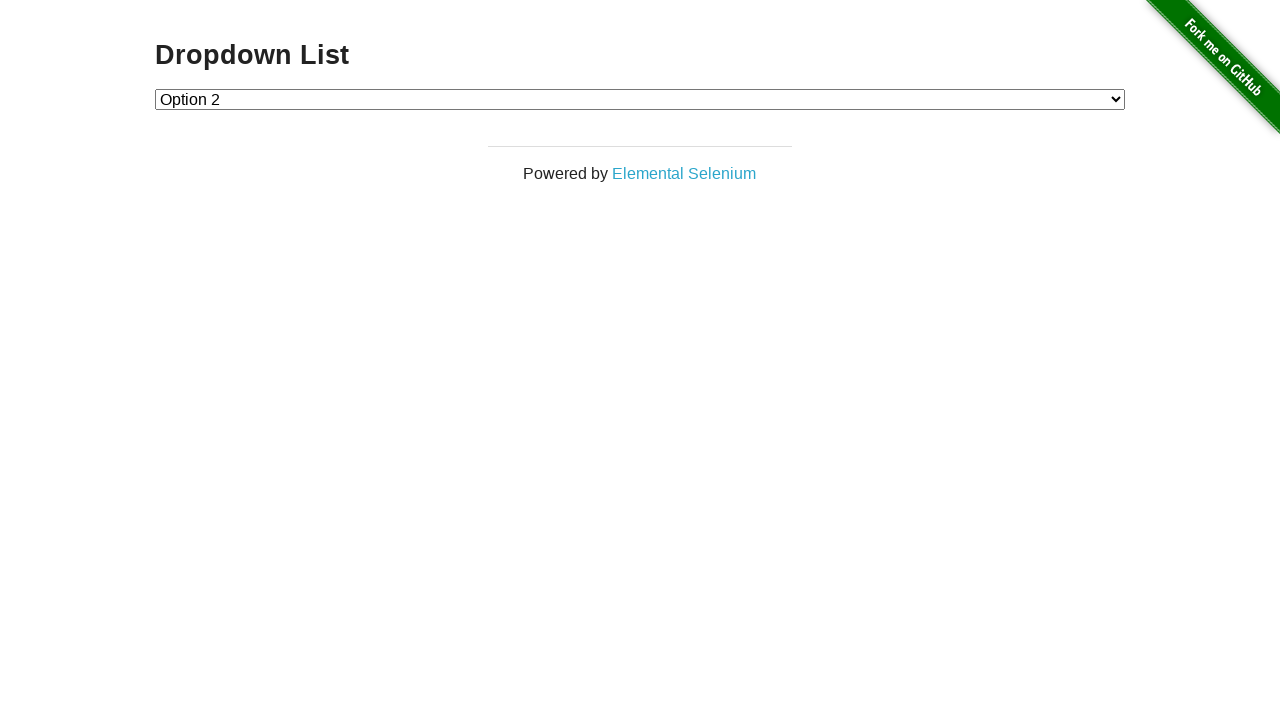

Selected dropdown option by visible text 'Option 1' on #dropdown
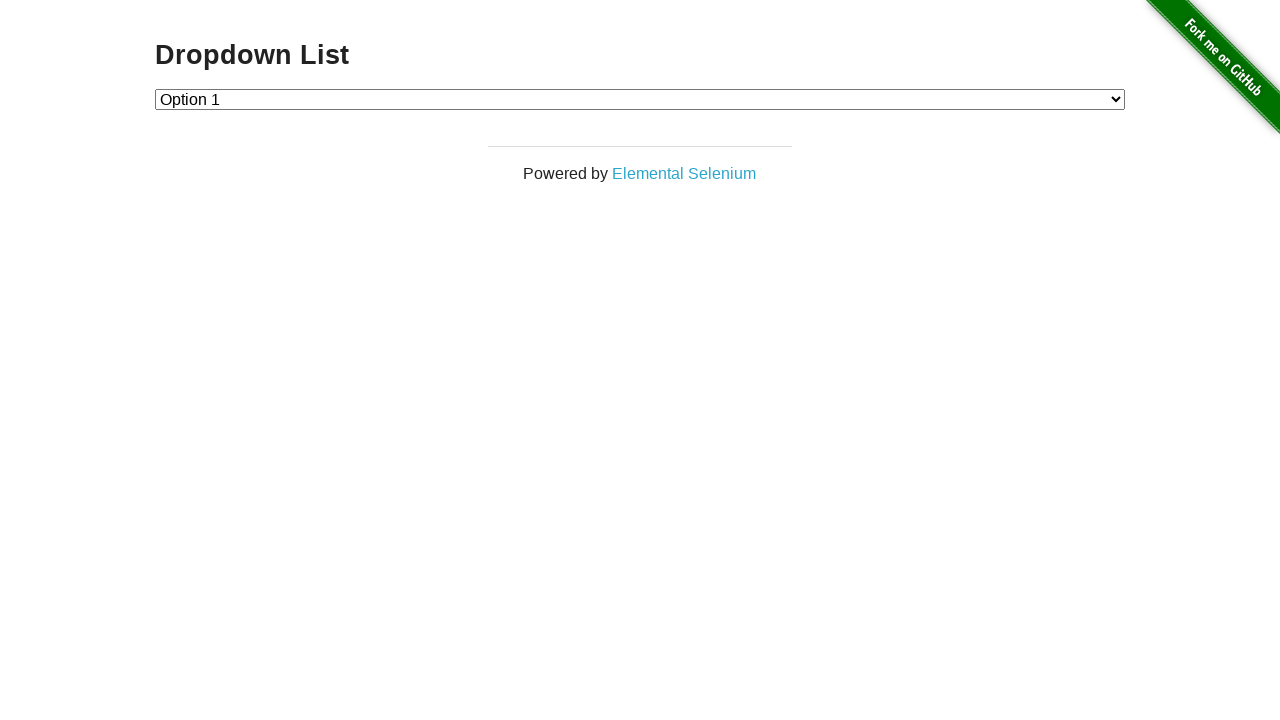

Retrieved all dropdown options - count: 3
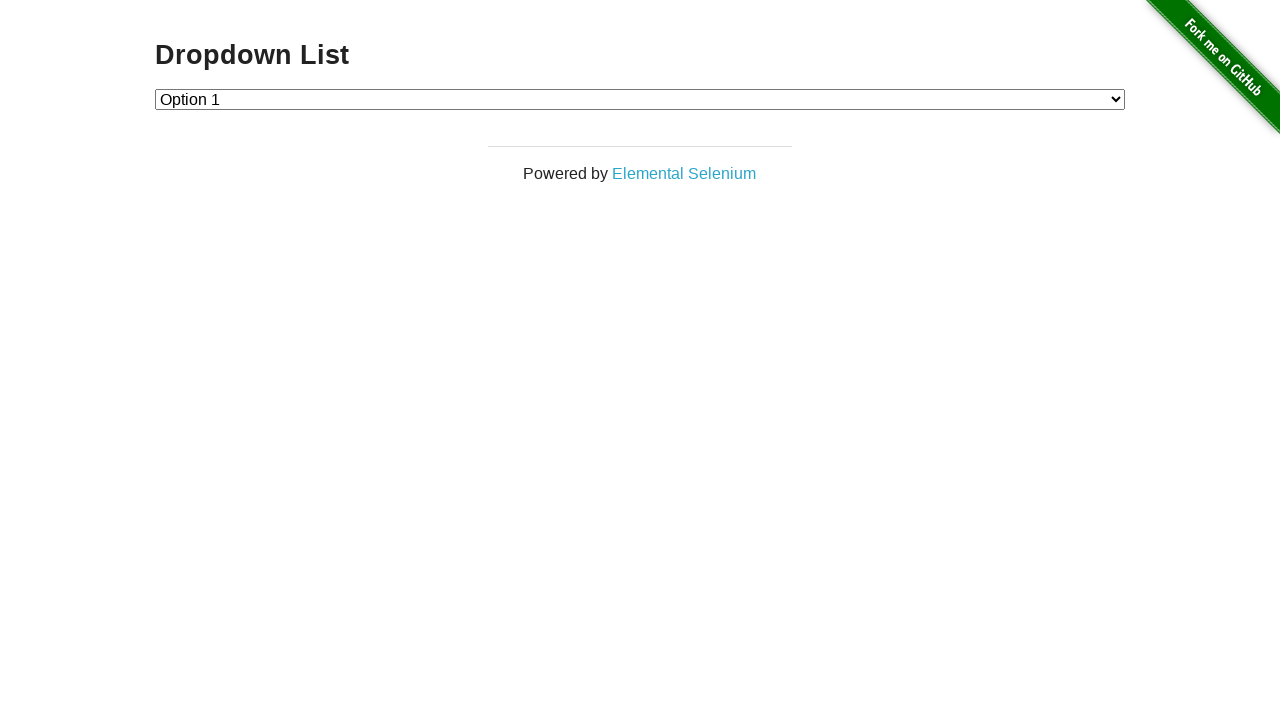

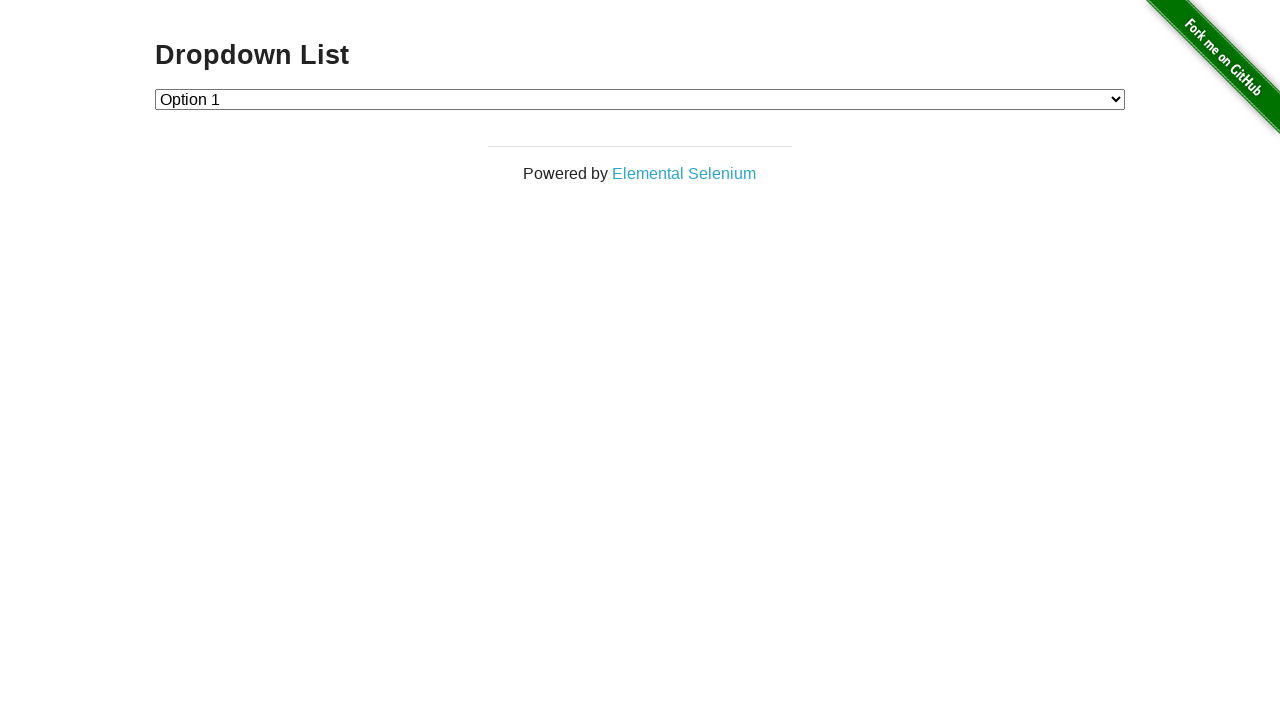